Tests JavaScript prompt alert functionality by triggering a prompt, entering text, accepting it, and verifying the result is displayed on the page.

Starting URL: https://training-support.net/webelements/alerts

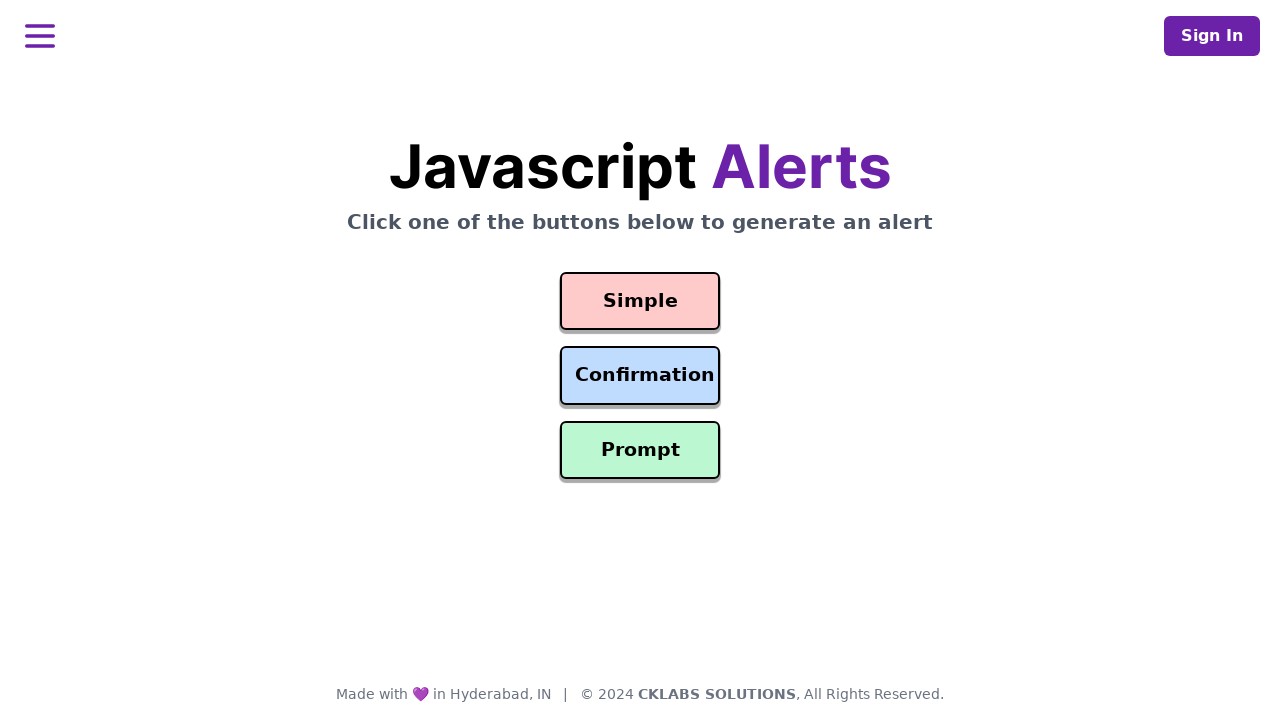

Clicked the prompt button to trigger alert at (640, 450) on #prompt
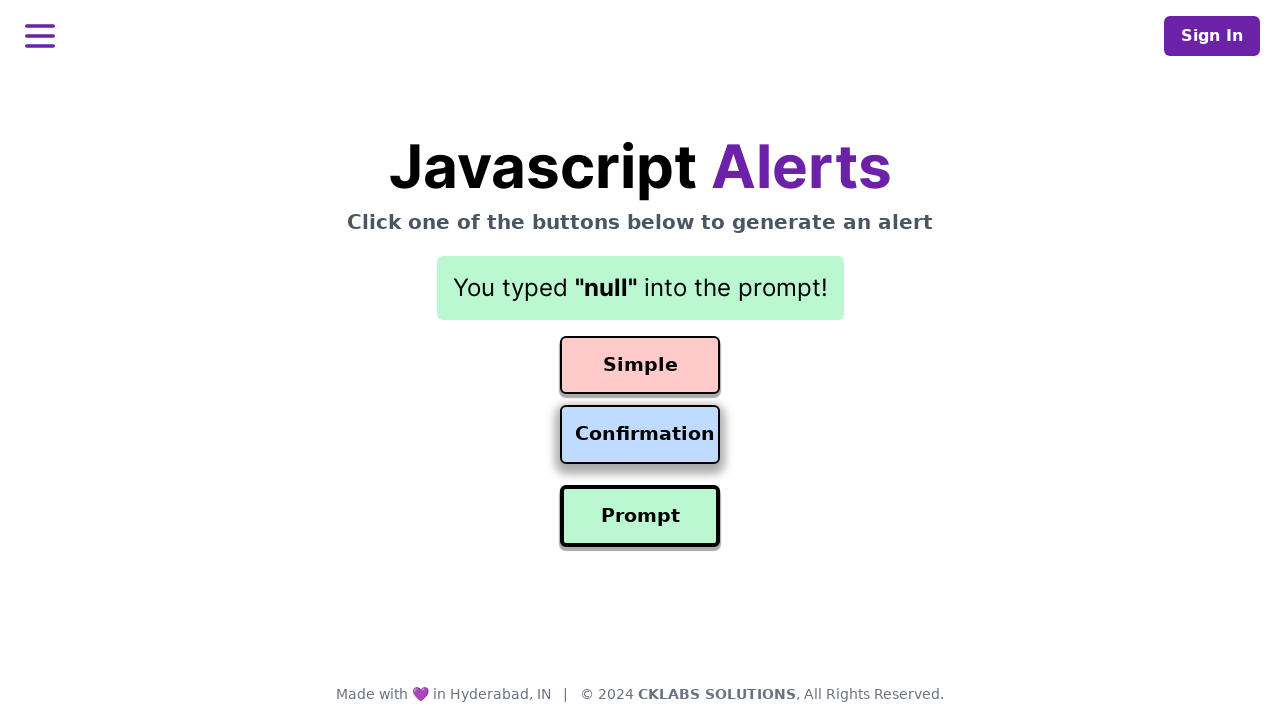

Set up dialog handler to accept prompts with 'Awesome!' text
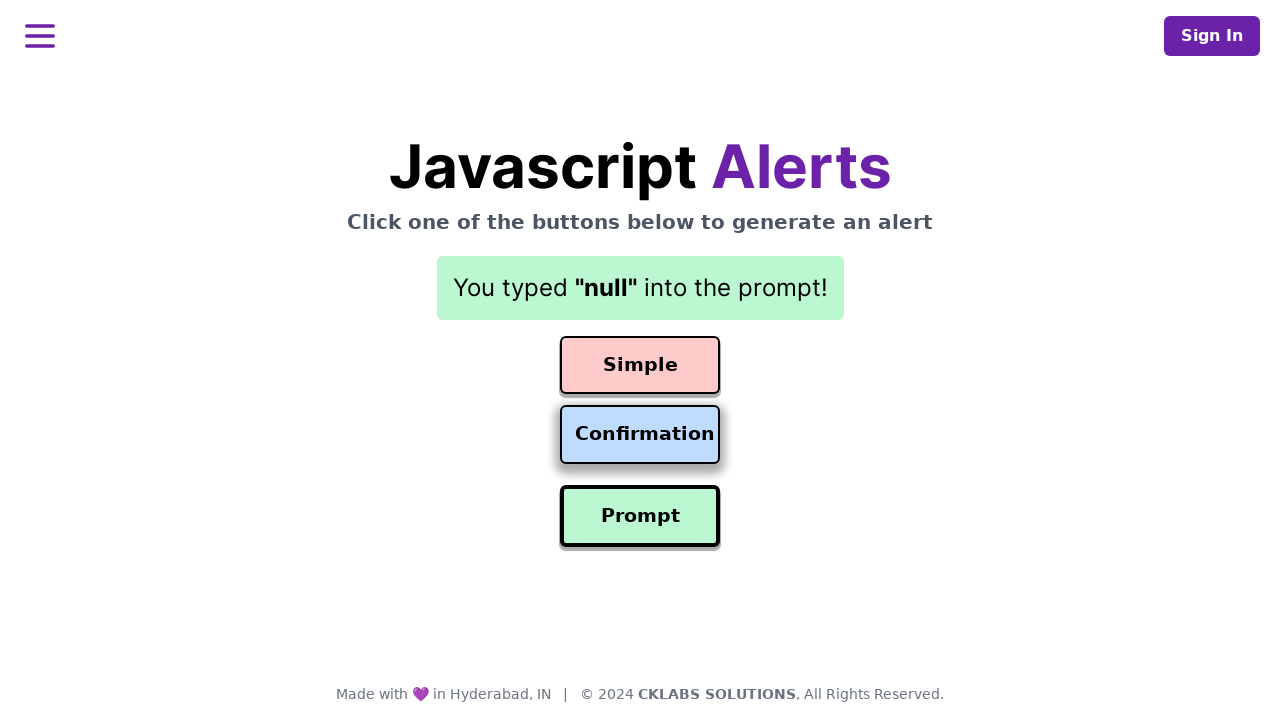

Removed previous dialog listener
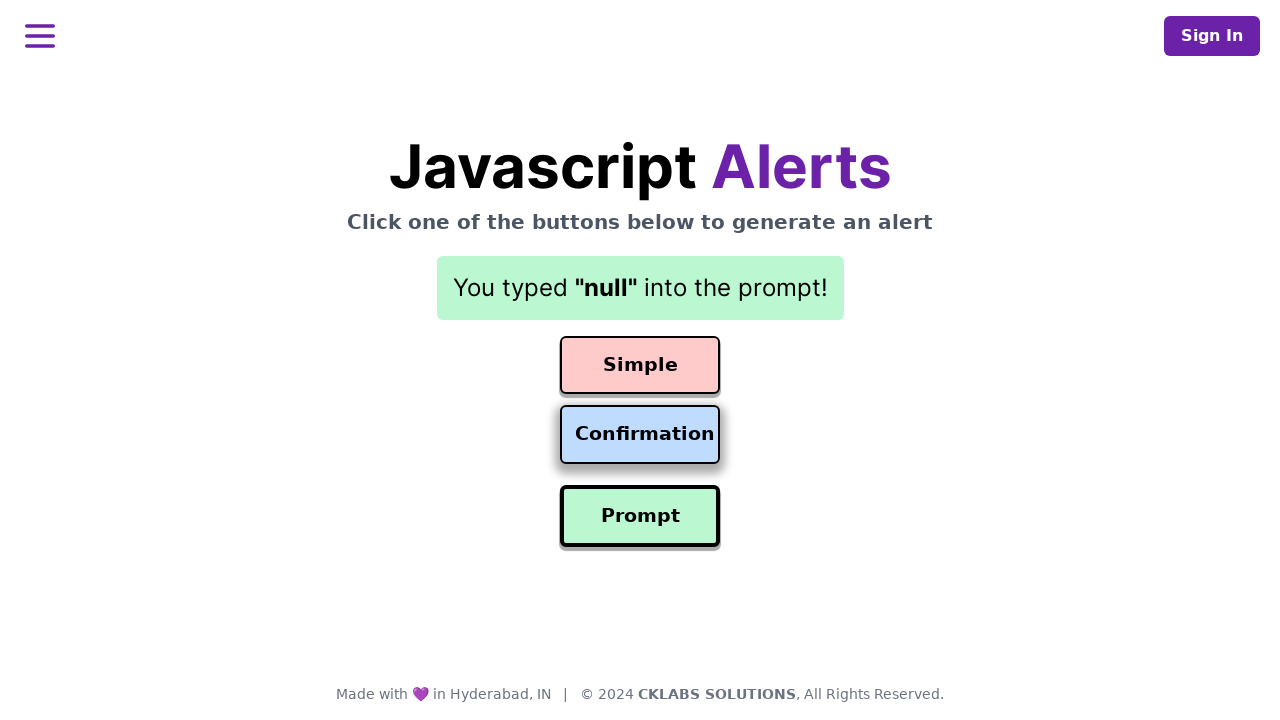

Set up one-time dialog handler to accept with 'Awesome!' text
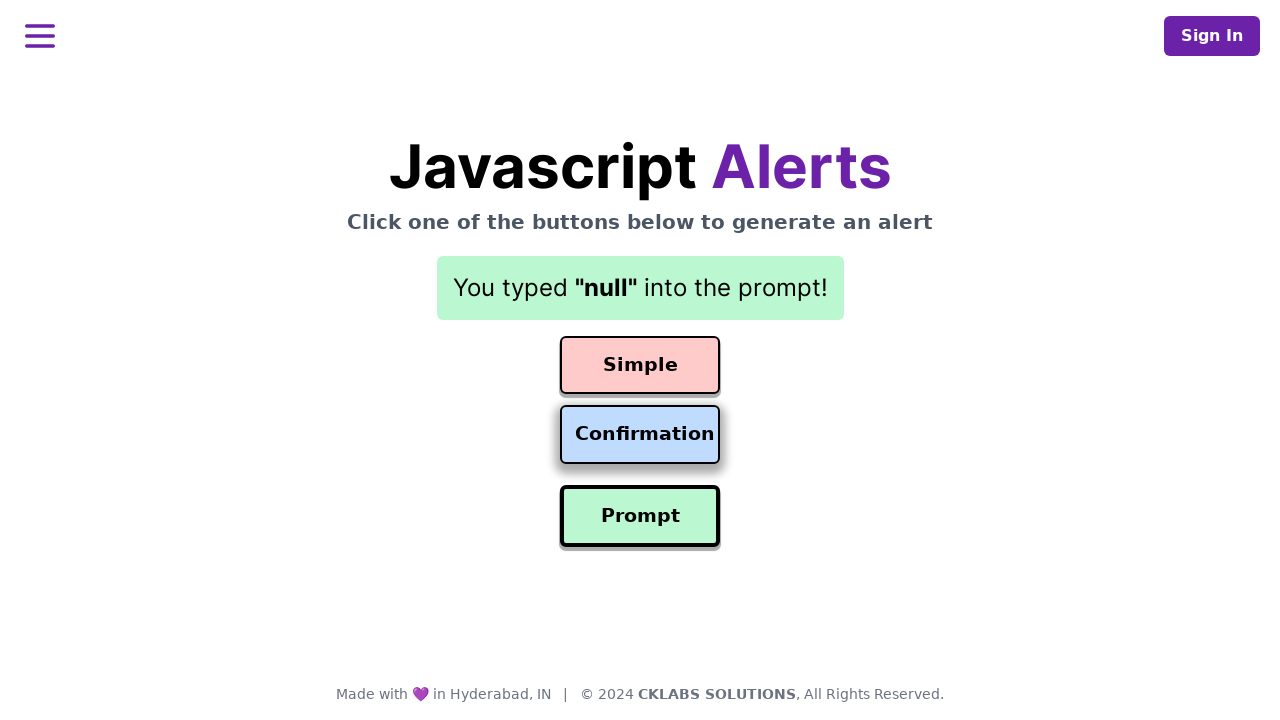

Clicked the prompt button to trigger the dialog at (640, 516) on #prompt
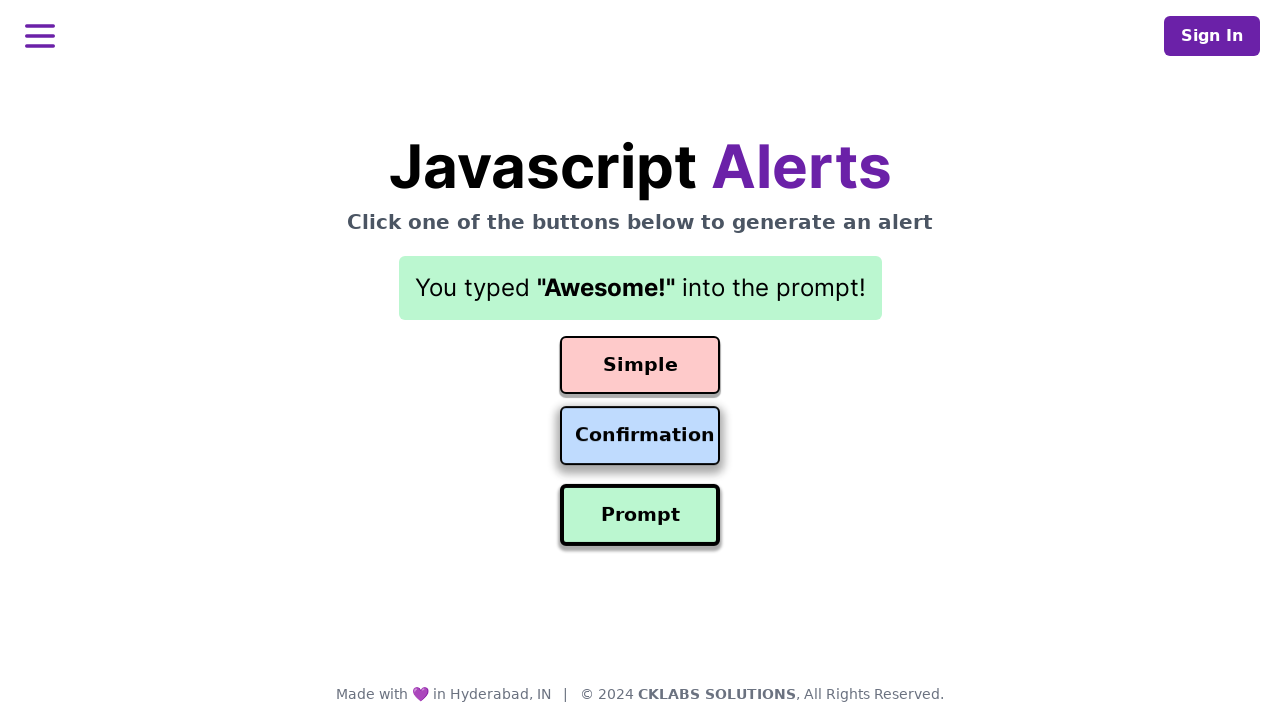

Waited for result element to appear
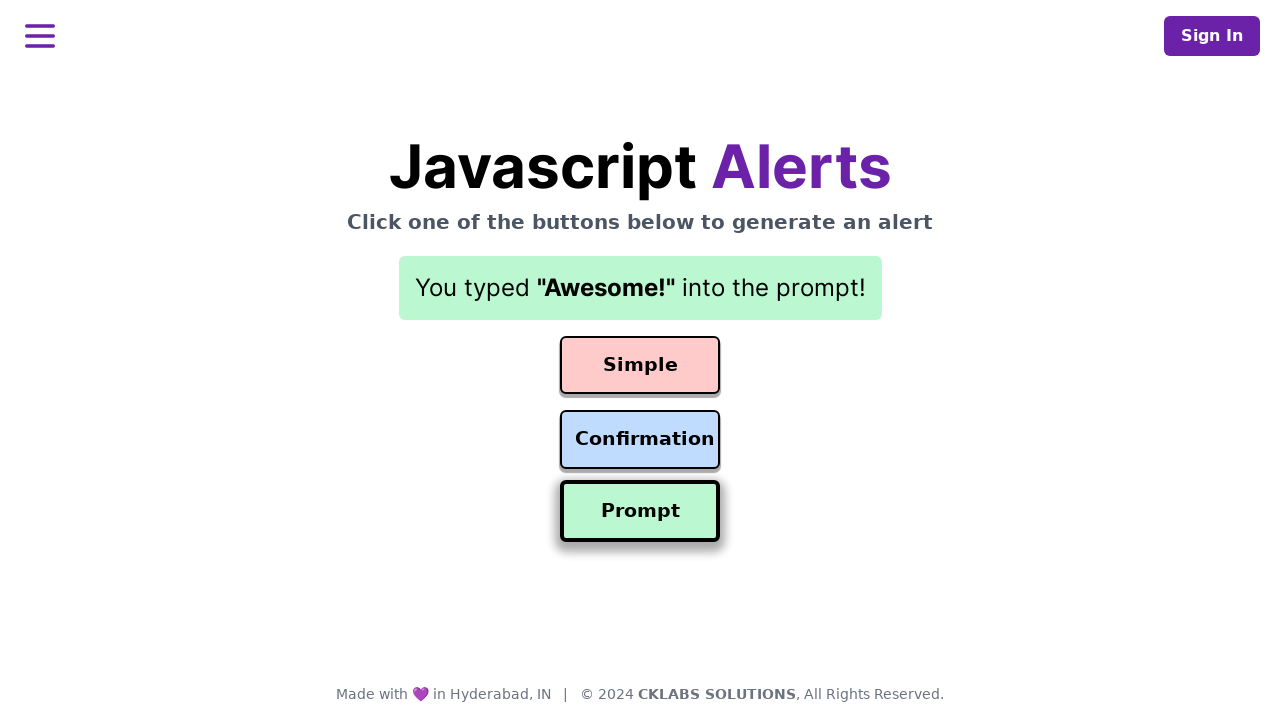

Retrieved result text: You typed "Awesome!" into the prompt!
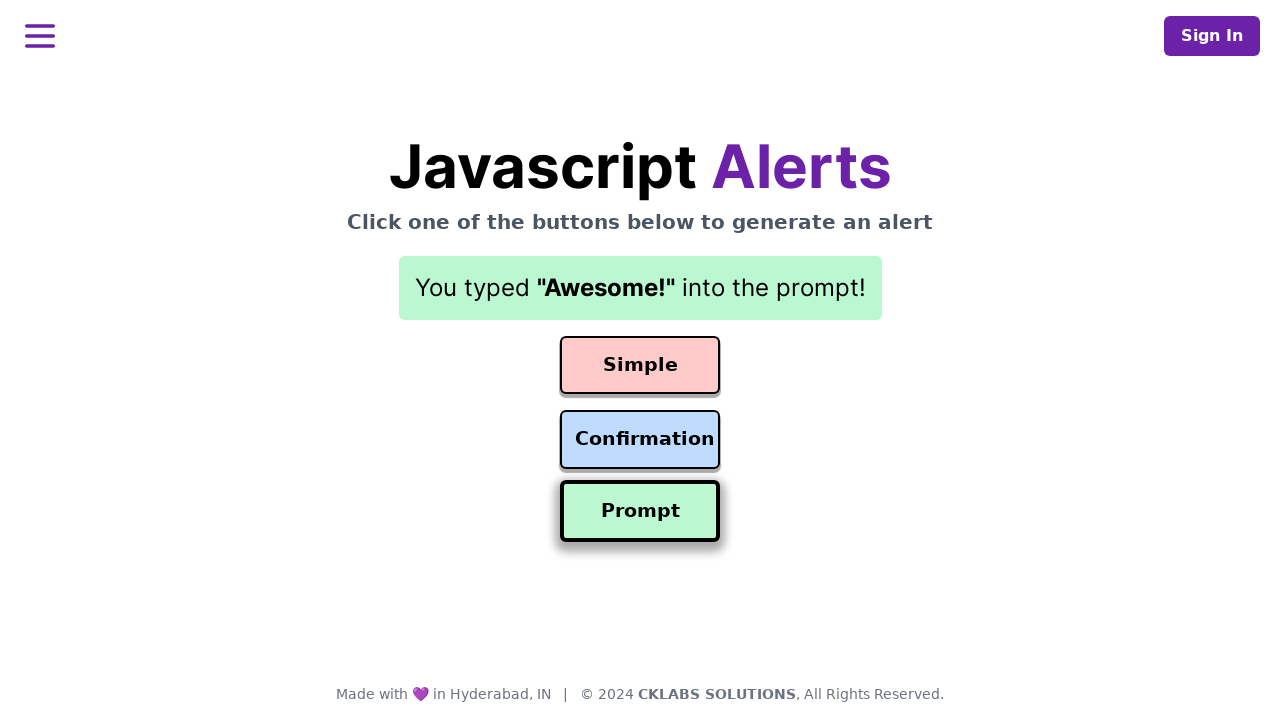

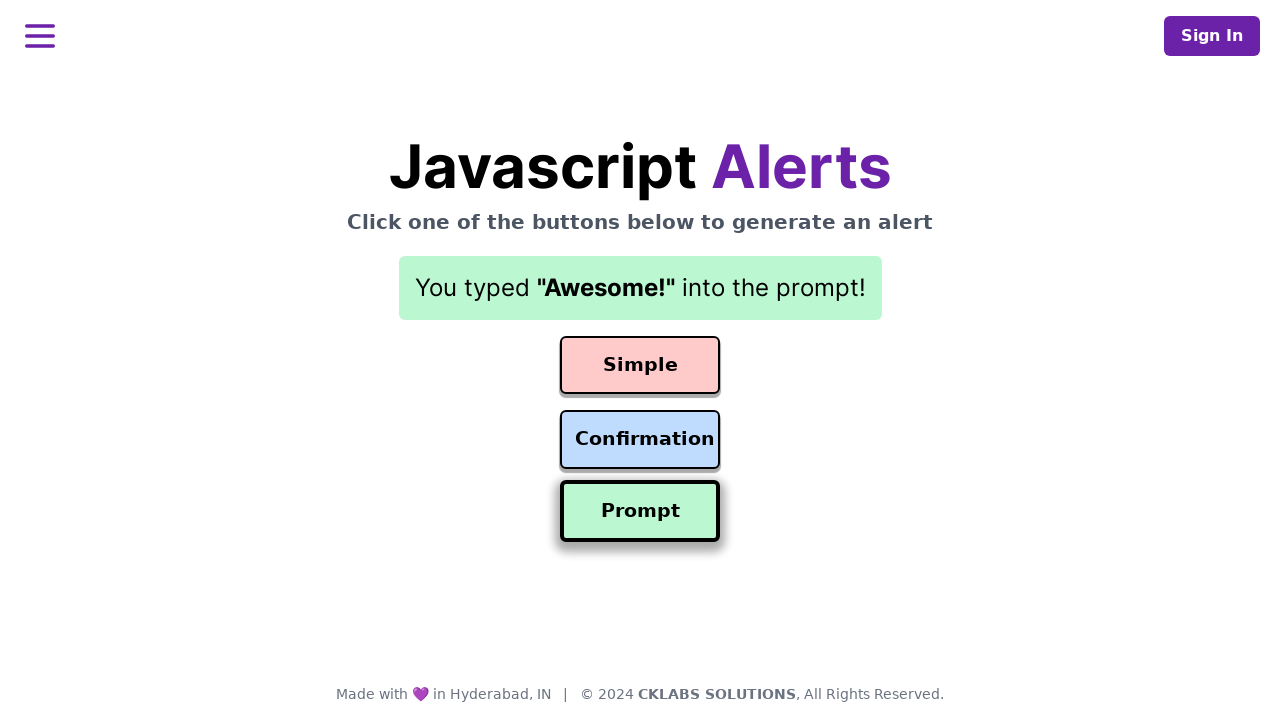